Tests form interaction by extracting a value from a custom HTML attribute, performing a mathematical calculation, filling in the answer, selecting checkbox and radio button options, and submitting the form.

Starting URL: http://suninjuly.github.io/get_attribute.html

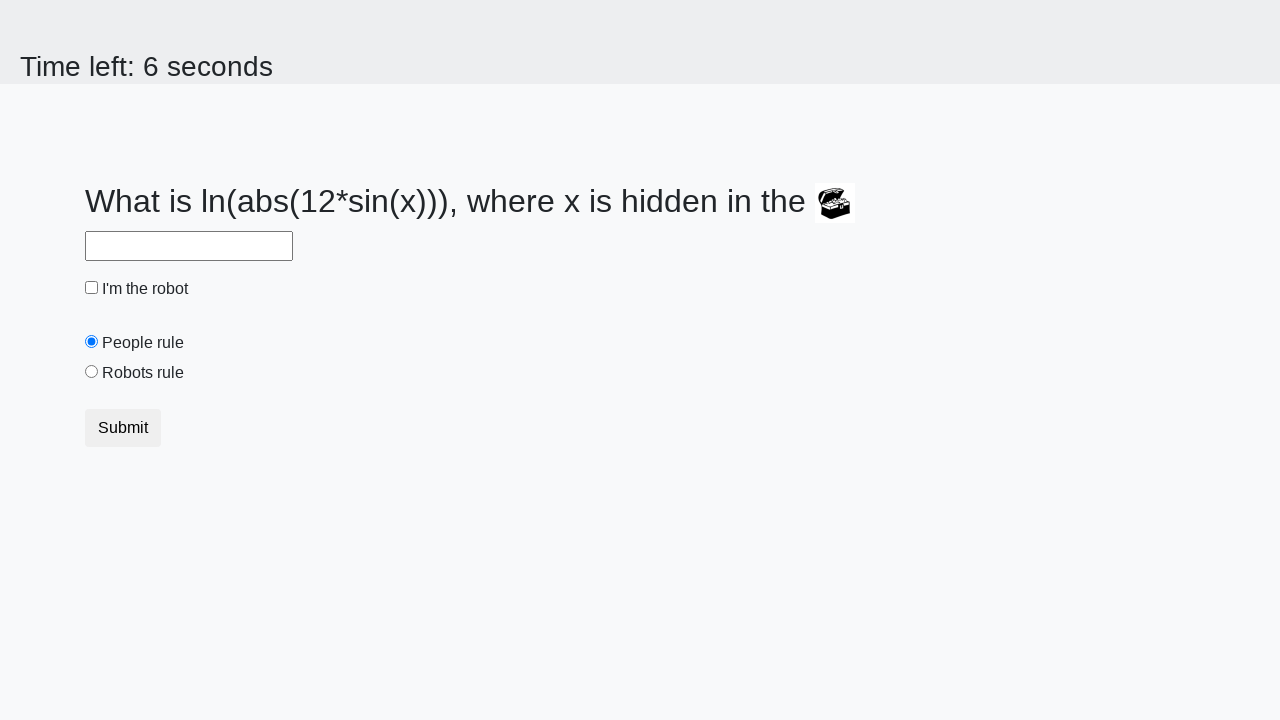

Located treasure element
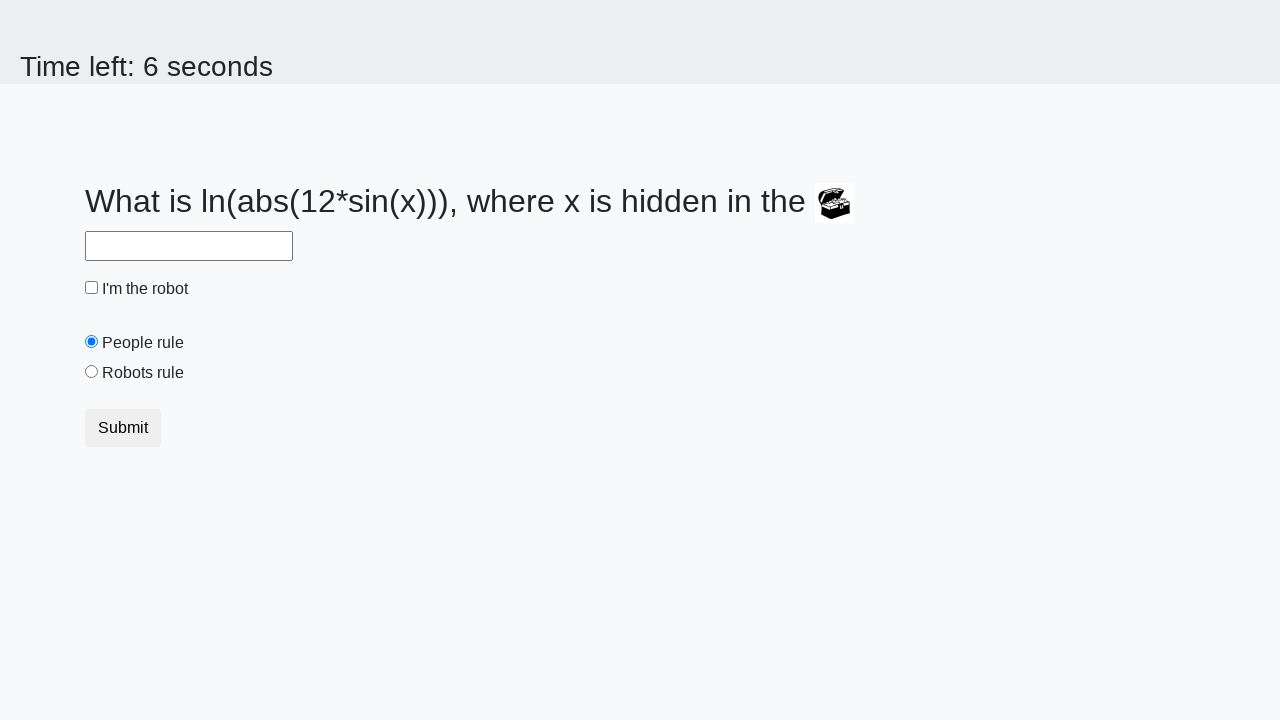

Extracted custom attribute 'valuex' with value: 618
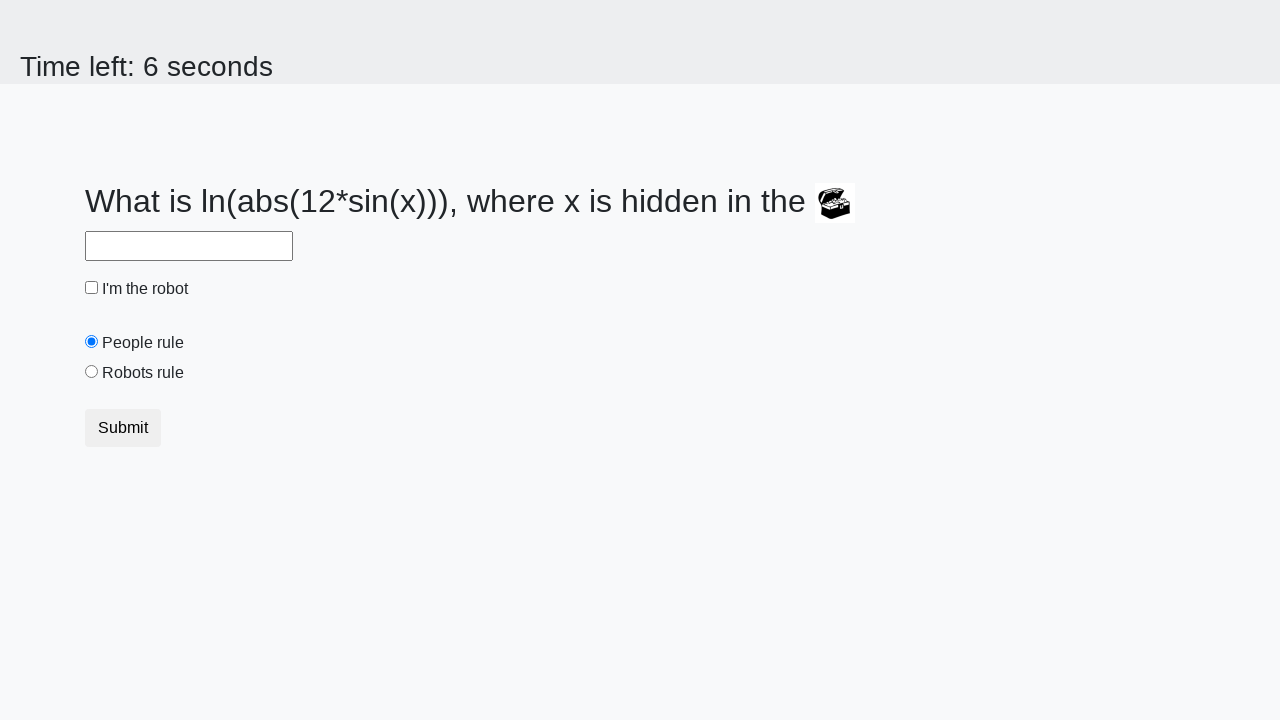

Calculated answer using mathematical formula: 2.2357120738976084
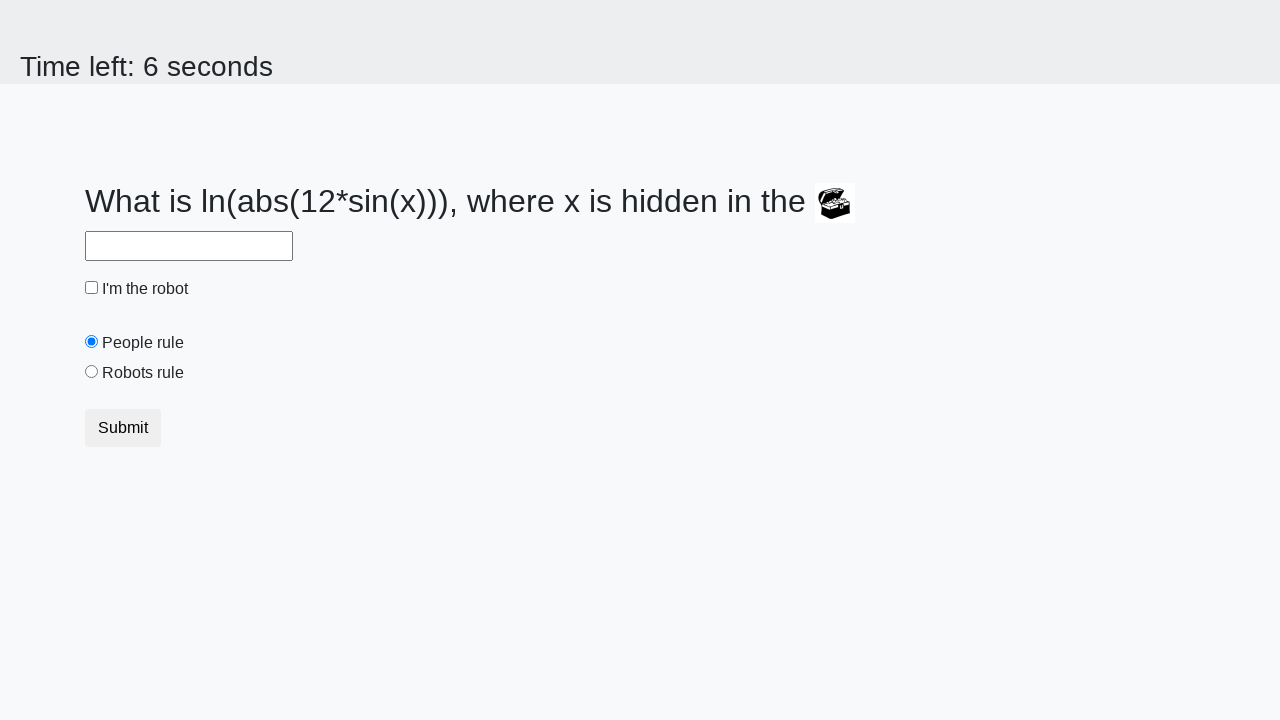

Filled answer field with calculated value: 2.2357120738976084 on #answer
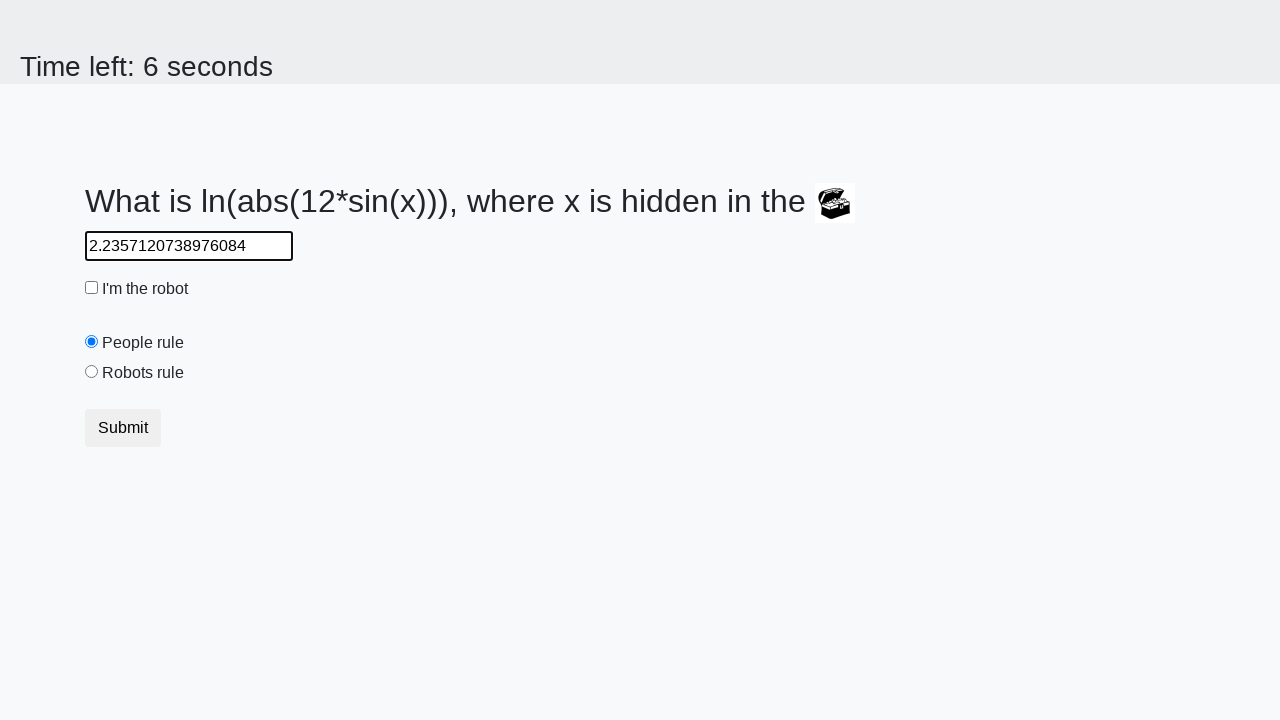

Checked the robot checkbox at (92, 288) on #robotCheckbox
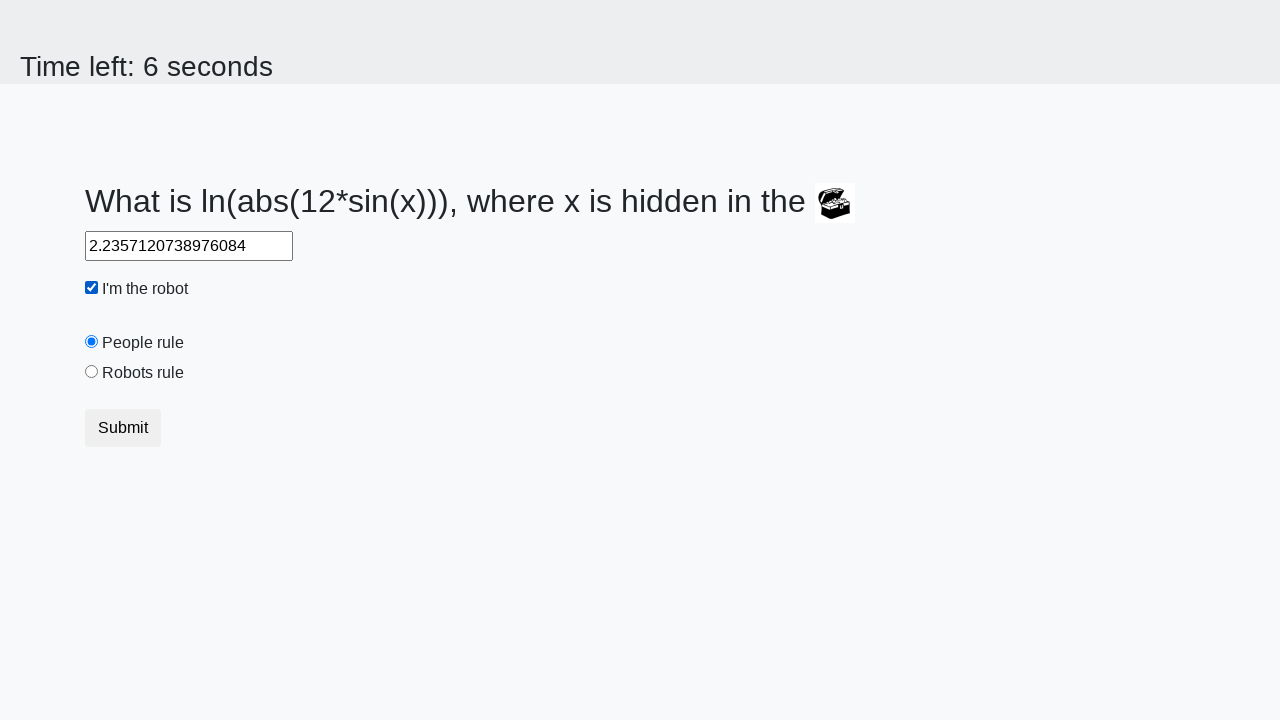

Selected the 'robots rule' radio button at (92, 372) on #robotsRule
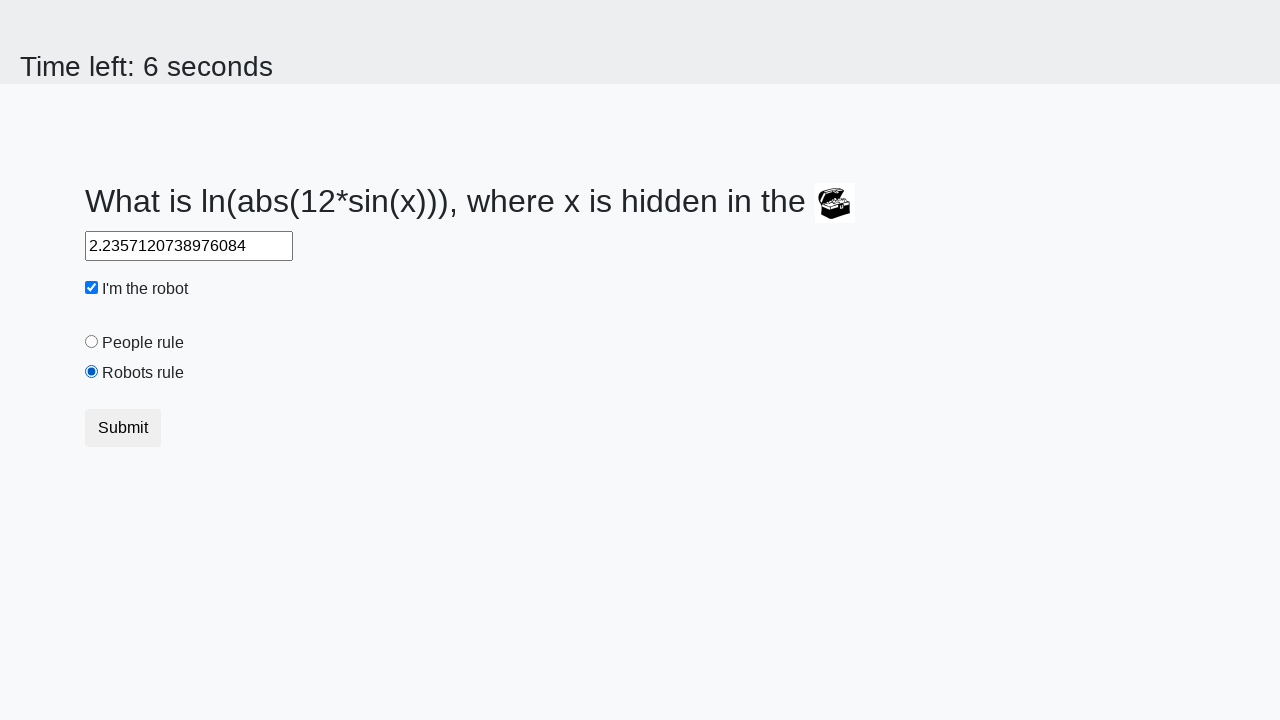

Clicked submit button to complete form at (123, 428) on button.btn
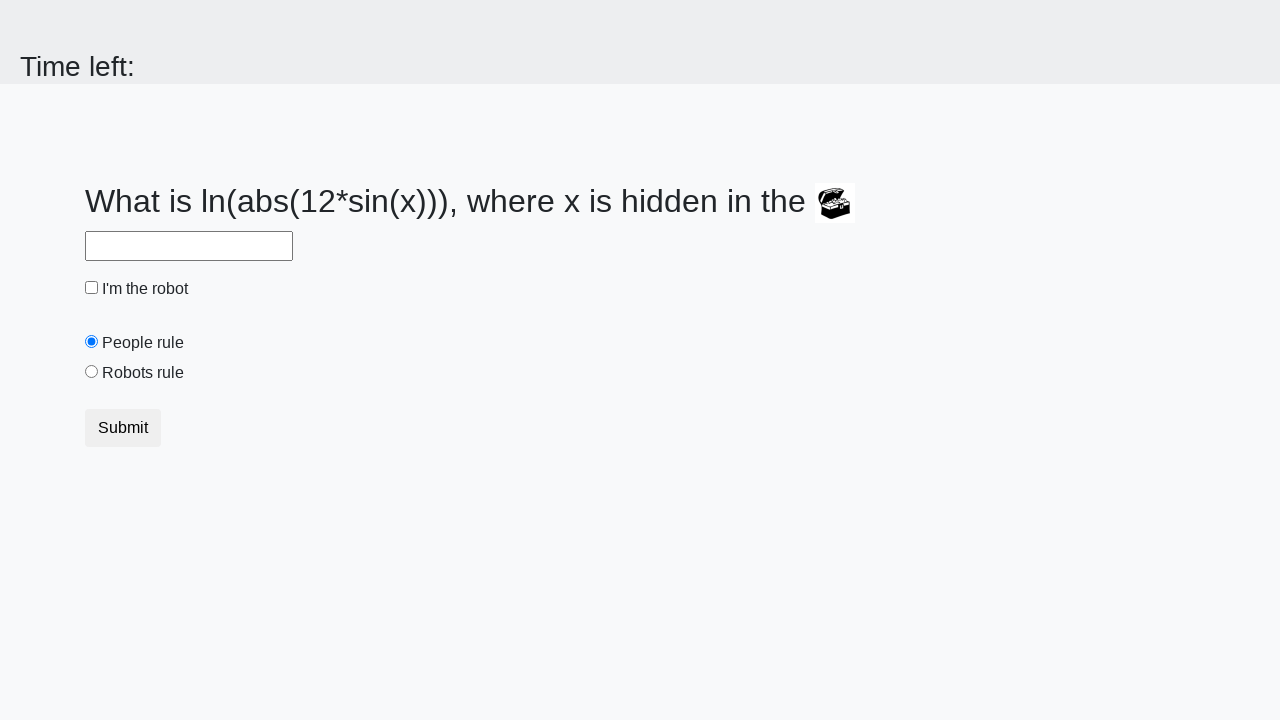

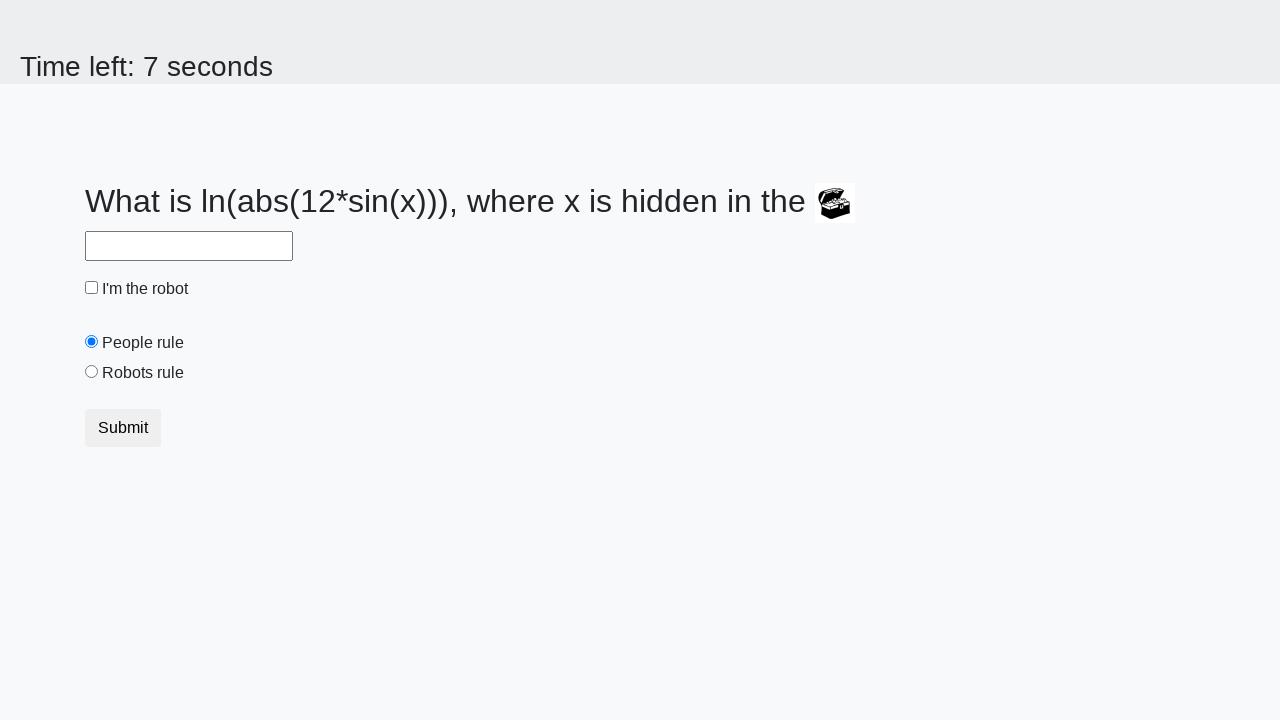